Tests that submitting a valid email format displays the email in the output section

Starting URL: https://demoqa.com/text-box

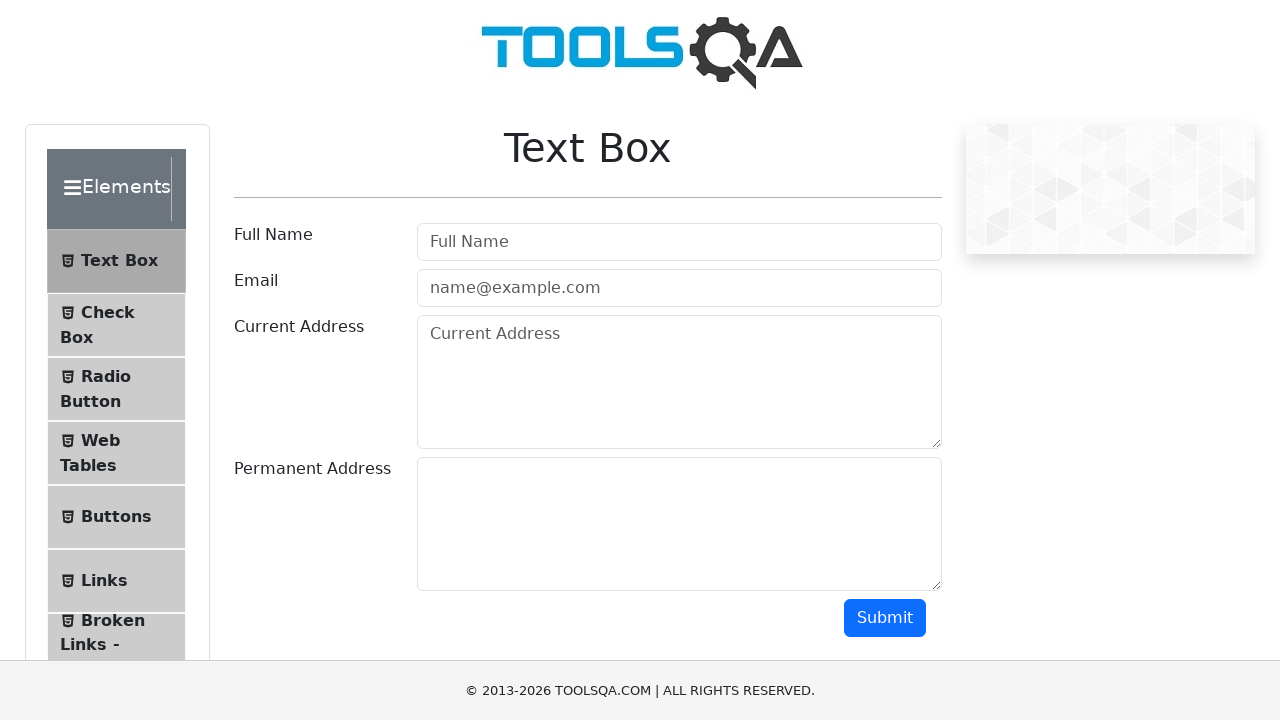

Navigated to https://demoqa.com/text-box
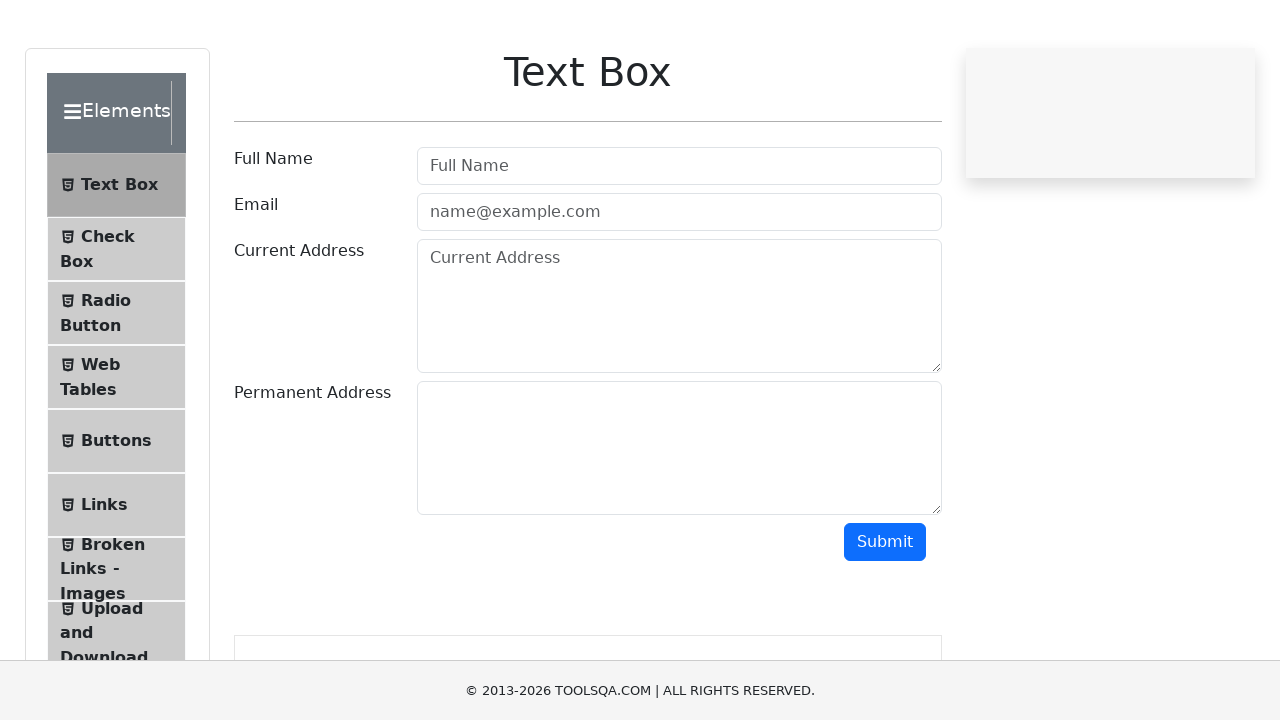

Filled email field with 'valid@email.com' on #userEmail
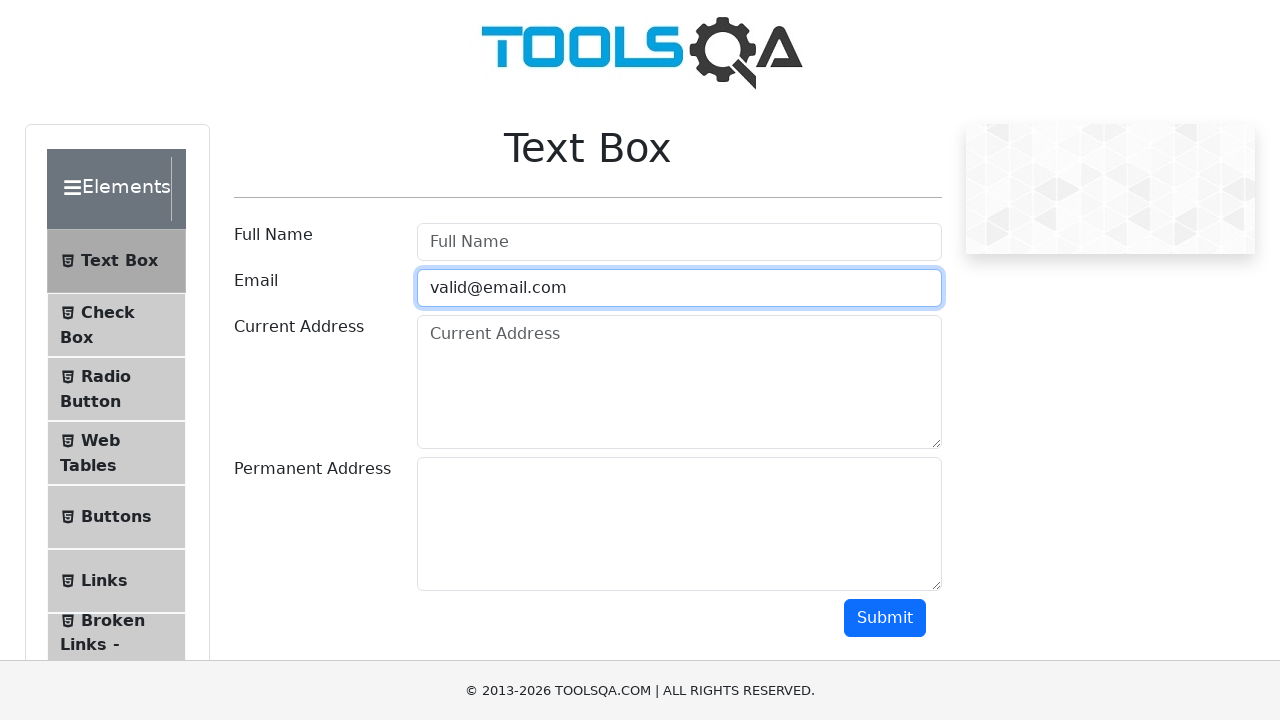

Clicked submit button at (885, 618) on #submit
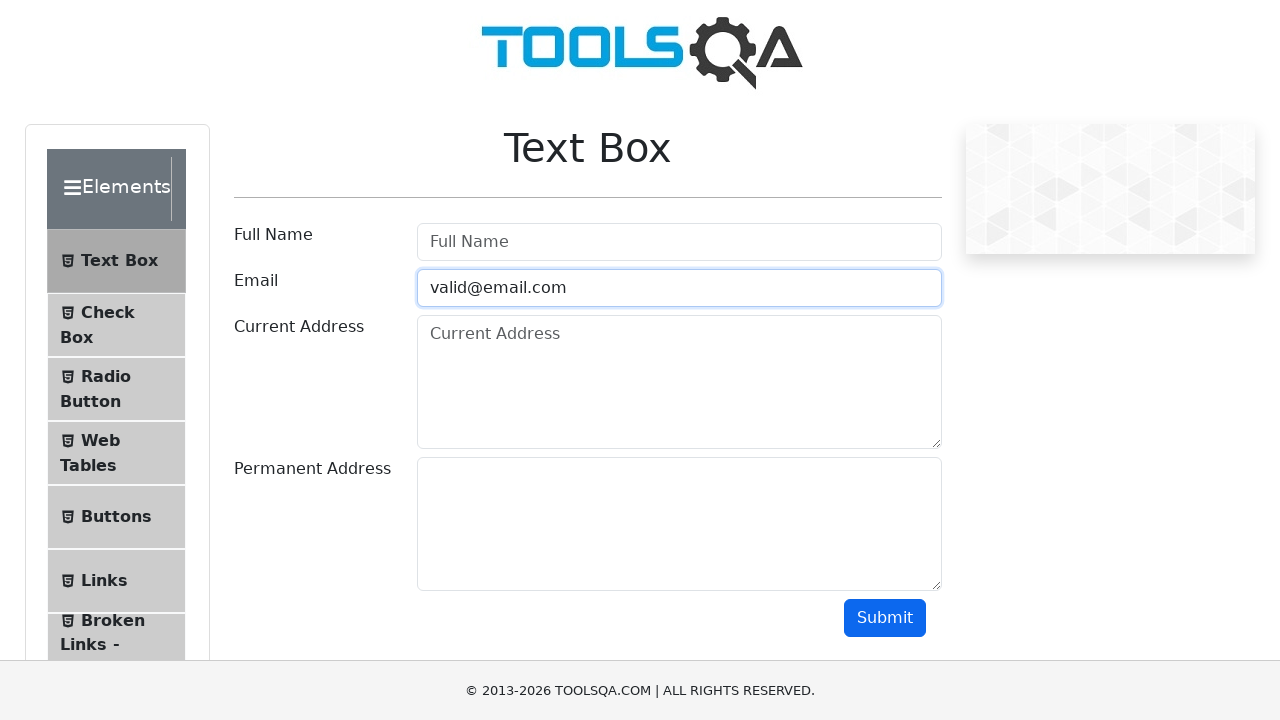

Email output section loaded
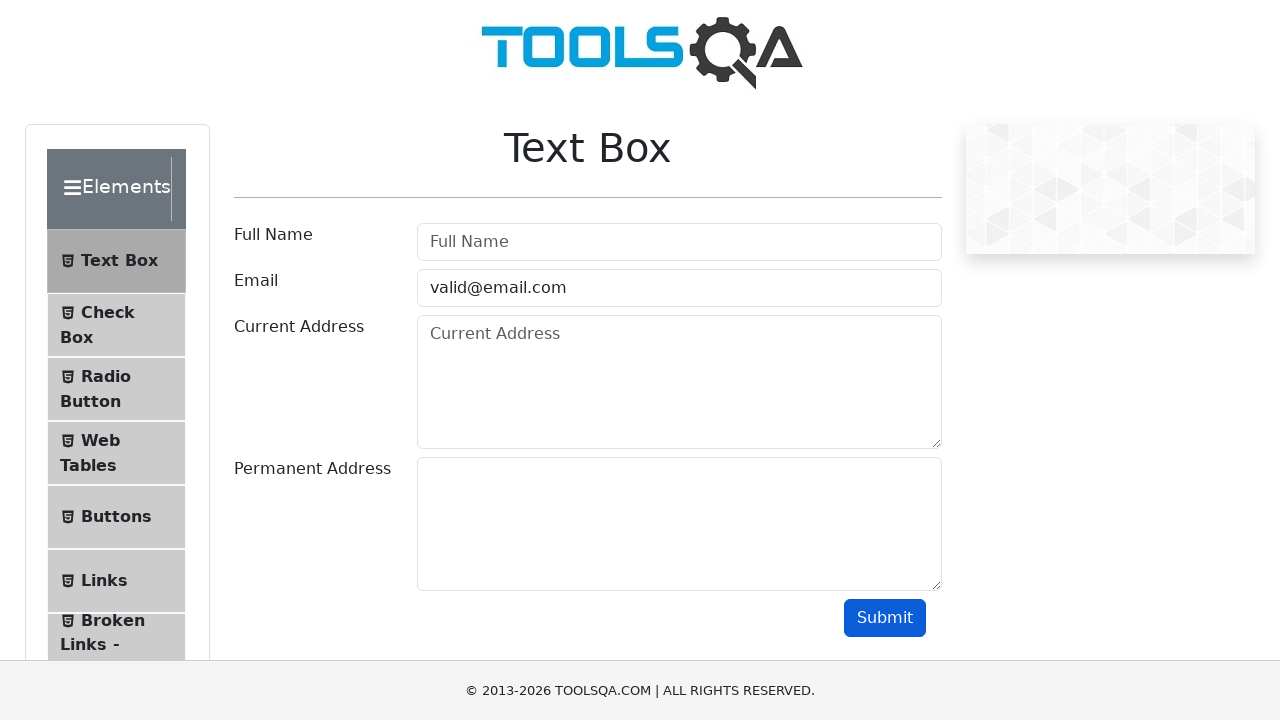

Verified that email is visible in output section
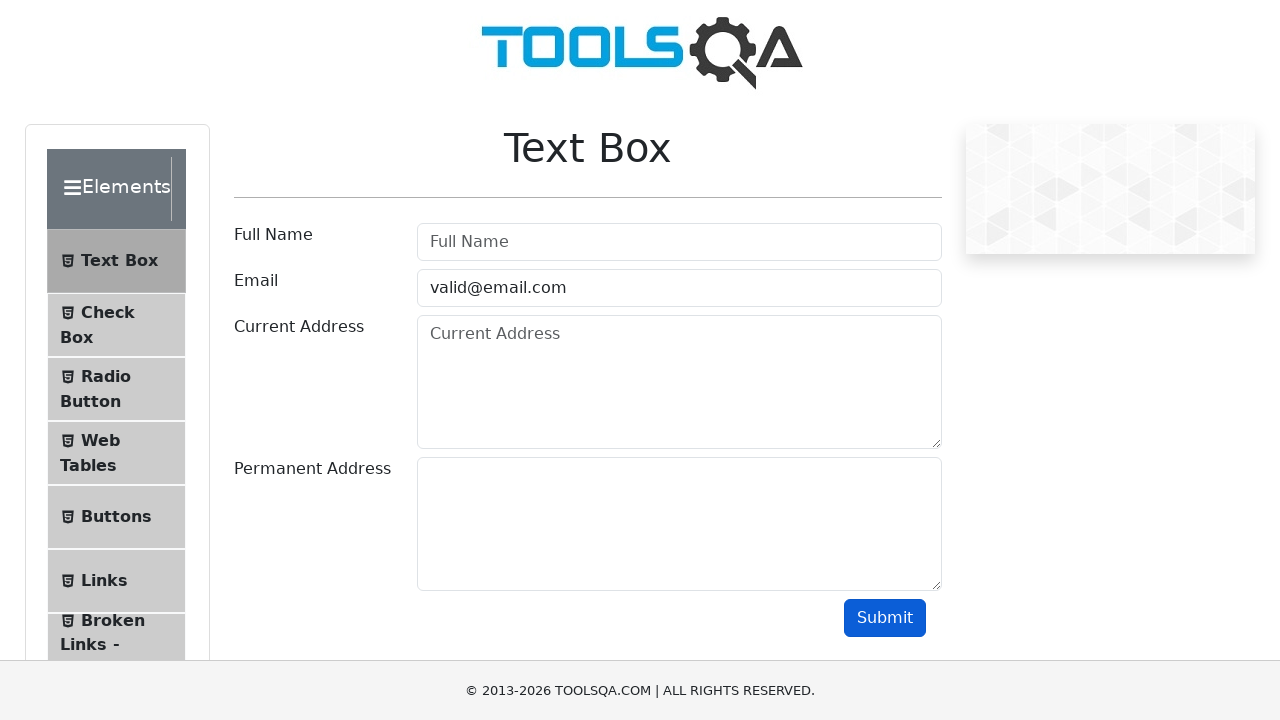

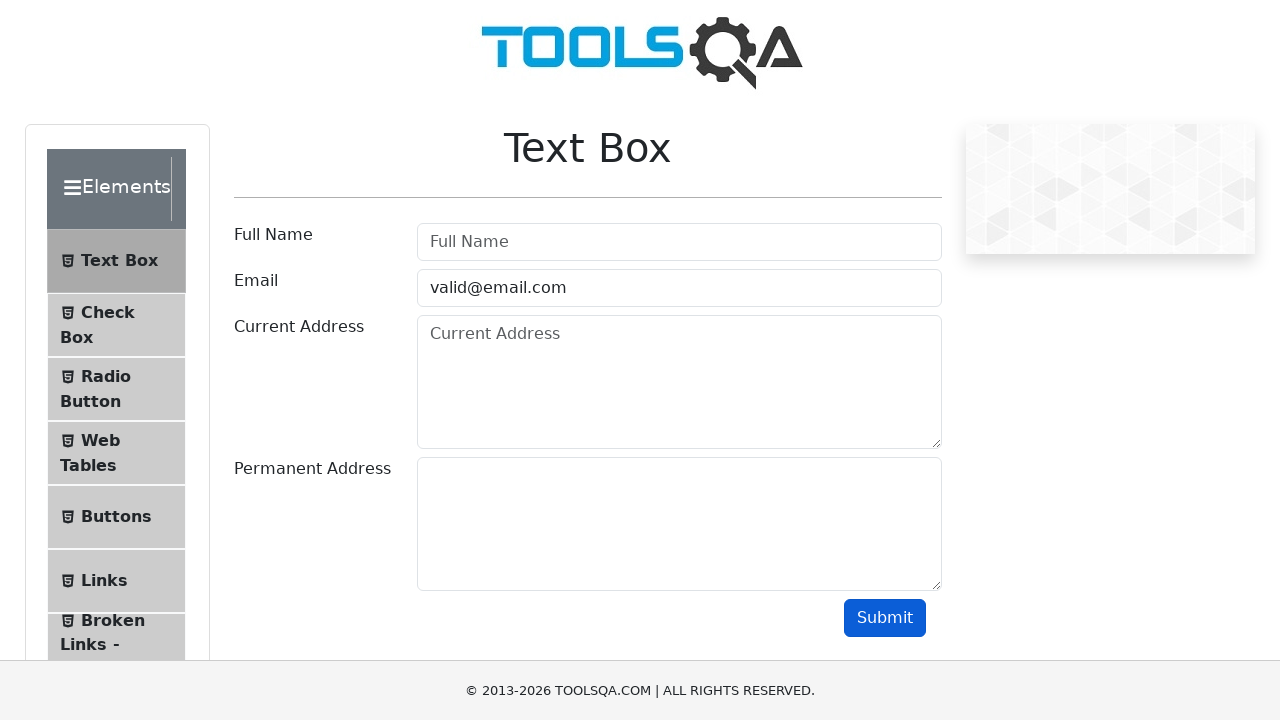